Tests the Playwright documentation site by navigating to the homepage, selecting Java from a language dropdown, opening the search dialog, searching for "Locators", and clicking on the first search result.

Starting URL: https://playwright.dev/

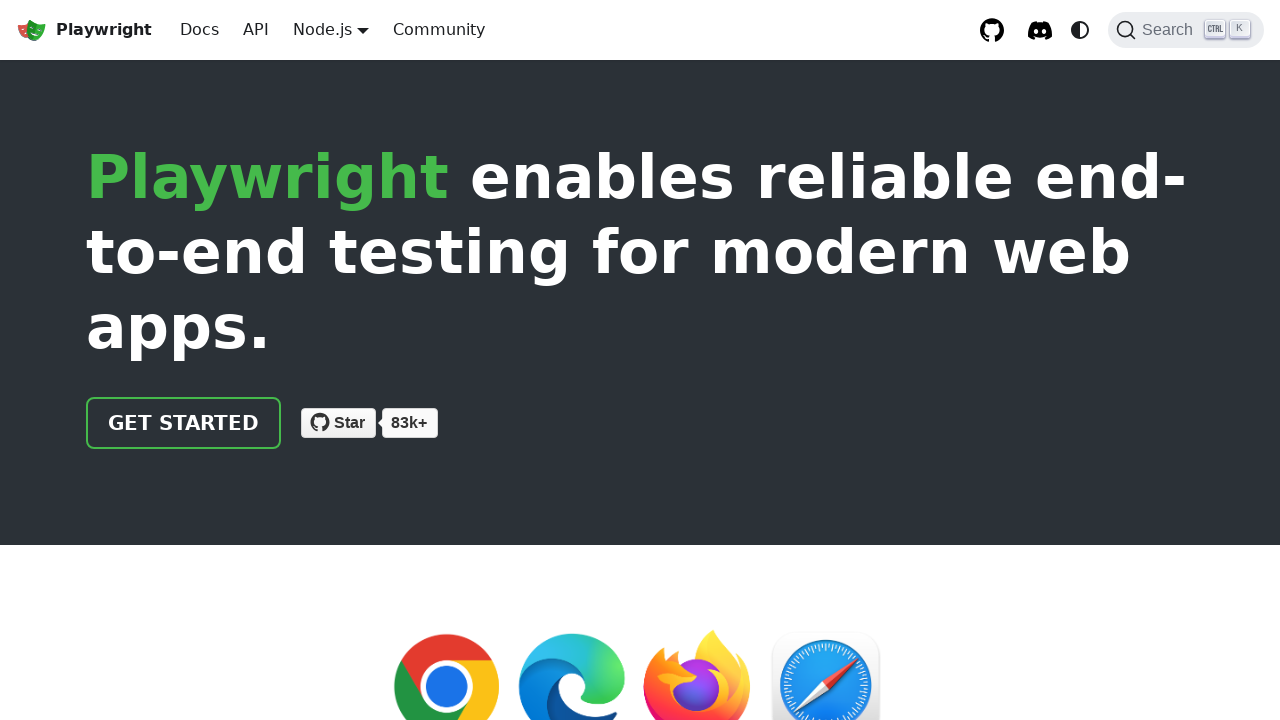

Set viewport size to 1280x900
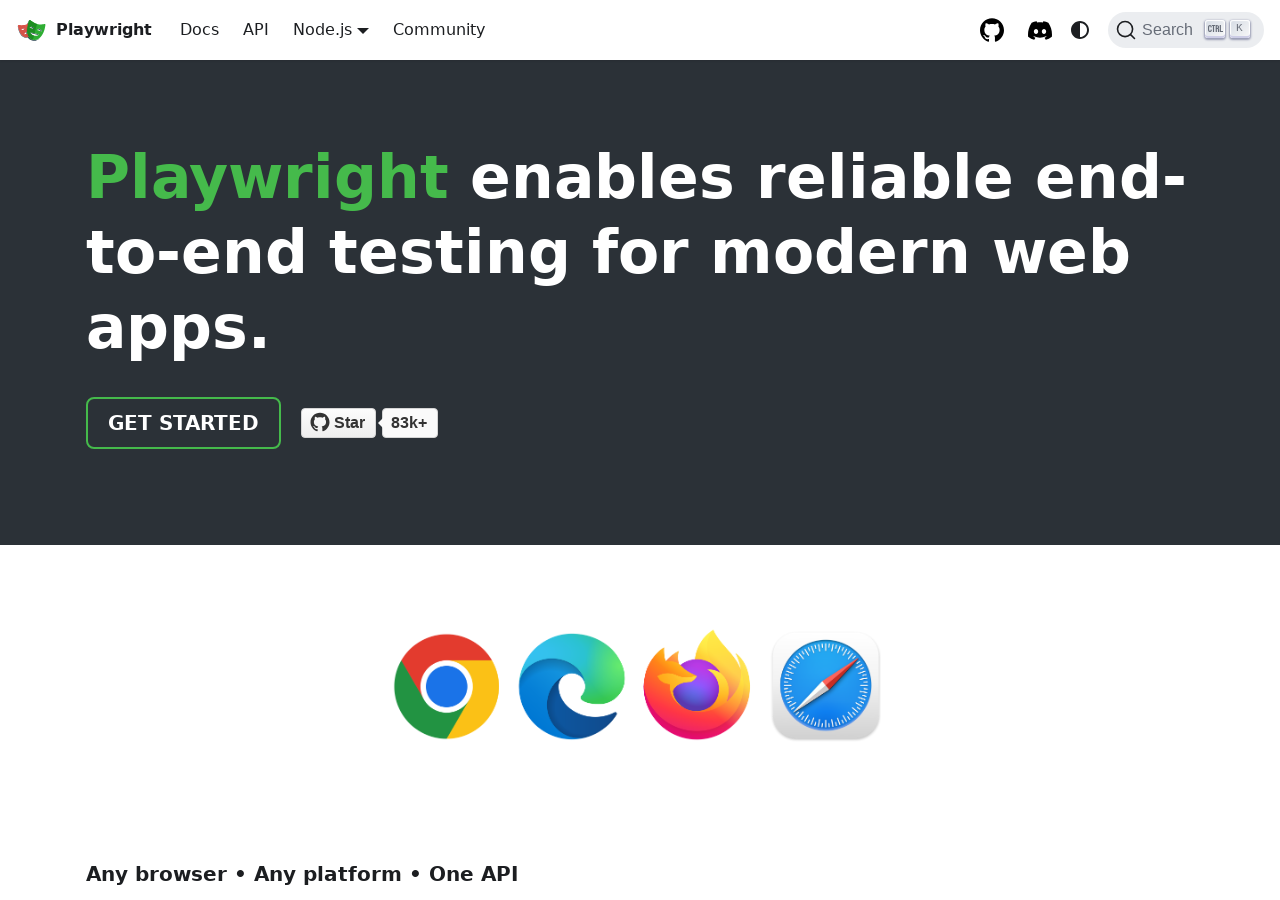

Hovered over dropdown trigger element at (322, 29) on xpath=//a[@href = '#']
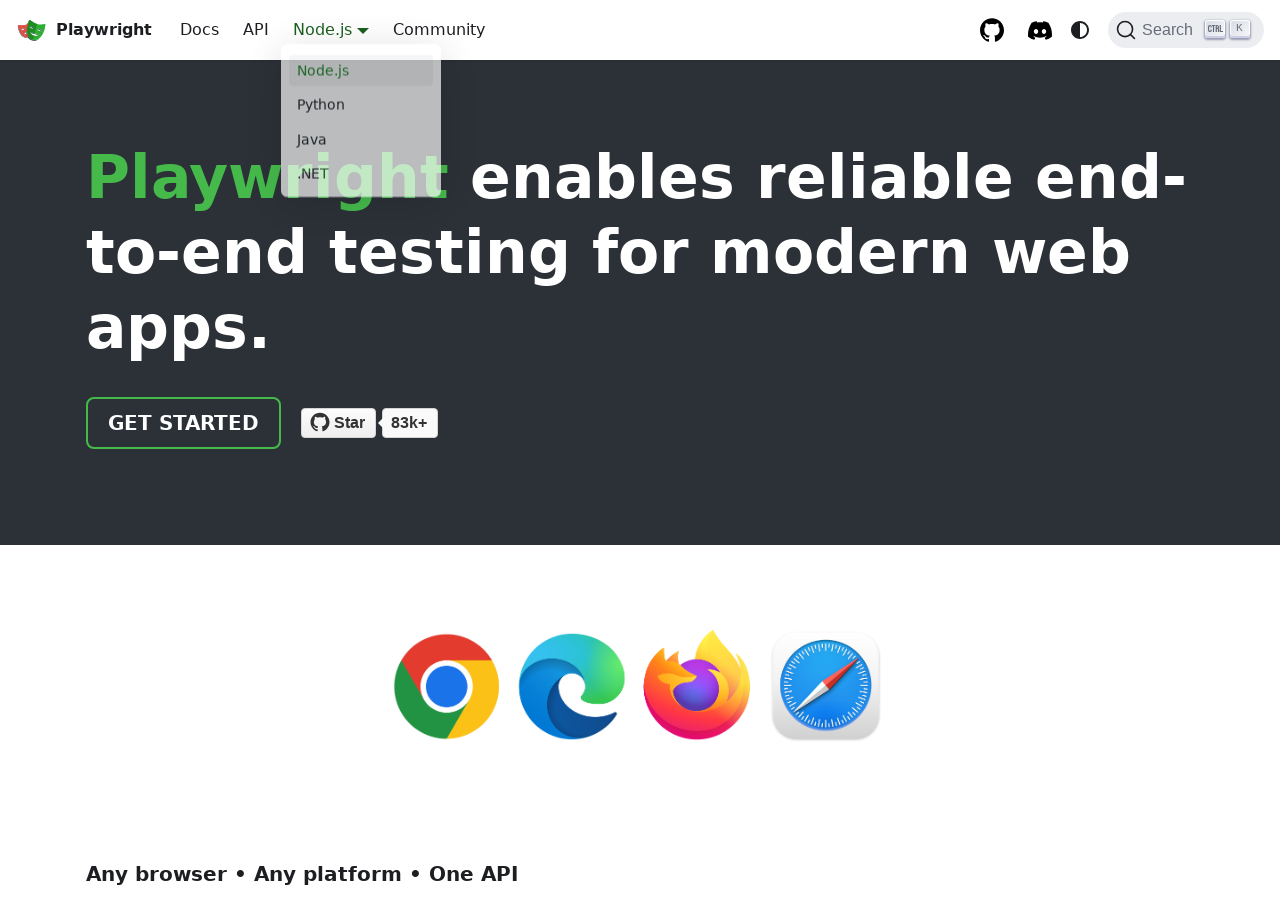

Java option became visible
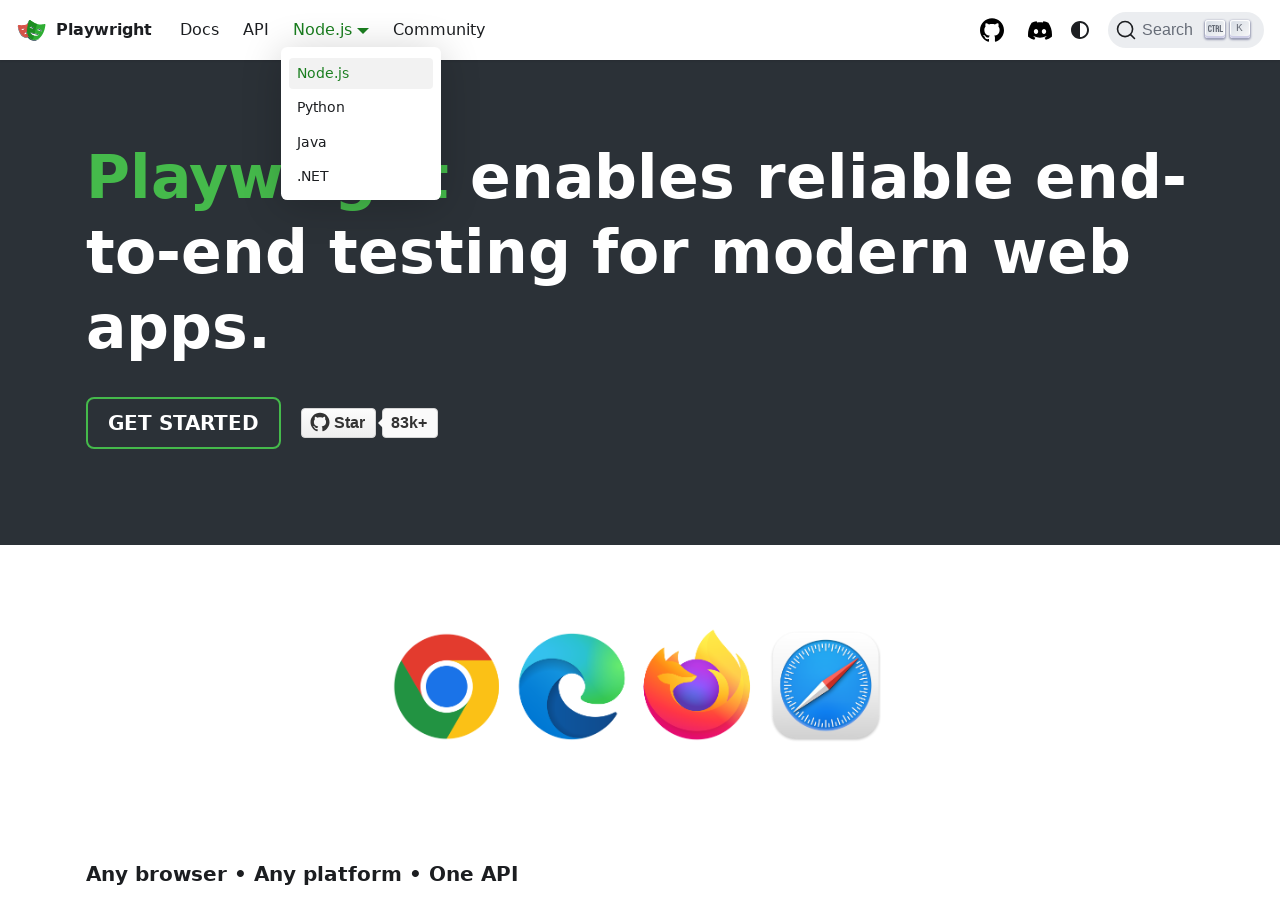

Clicked Java option in language dropdown at (361, 142) on xpath=//a[@href = '/java/']
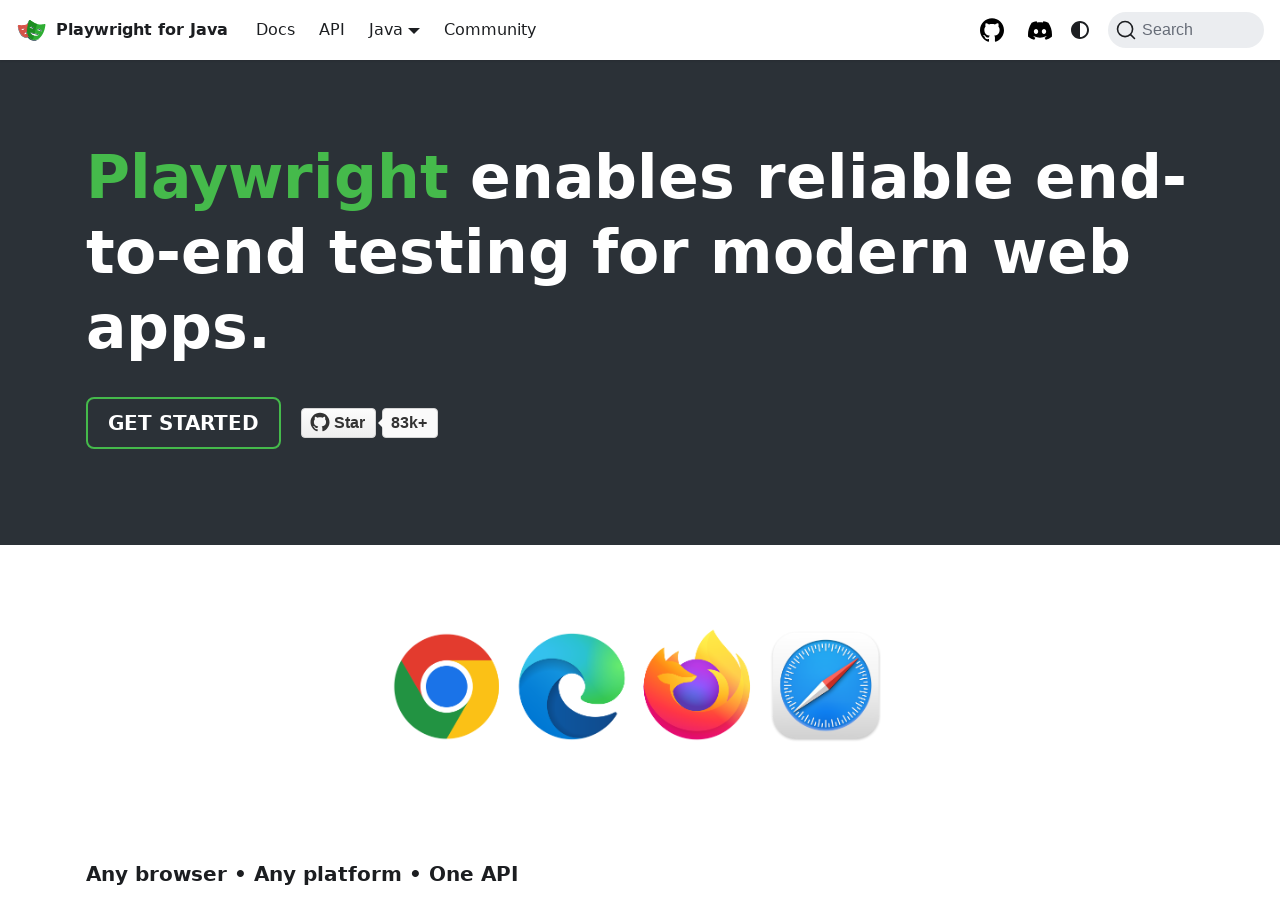

Waited 2000ms for page to settle
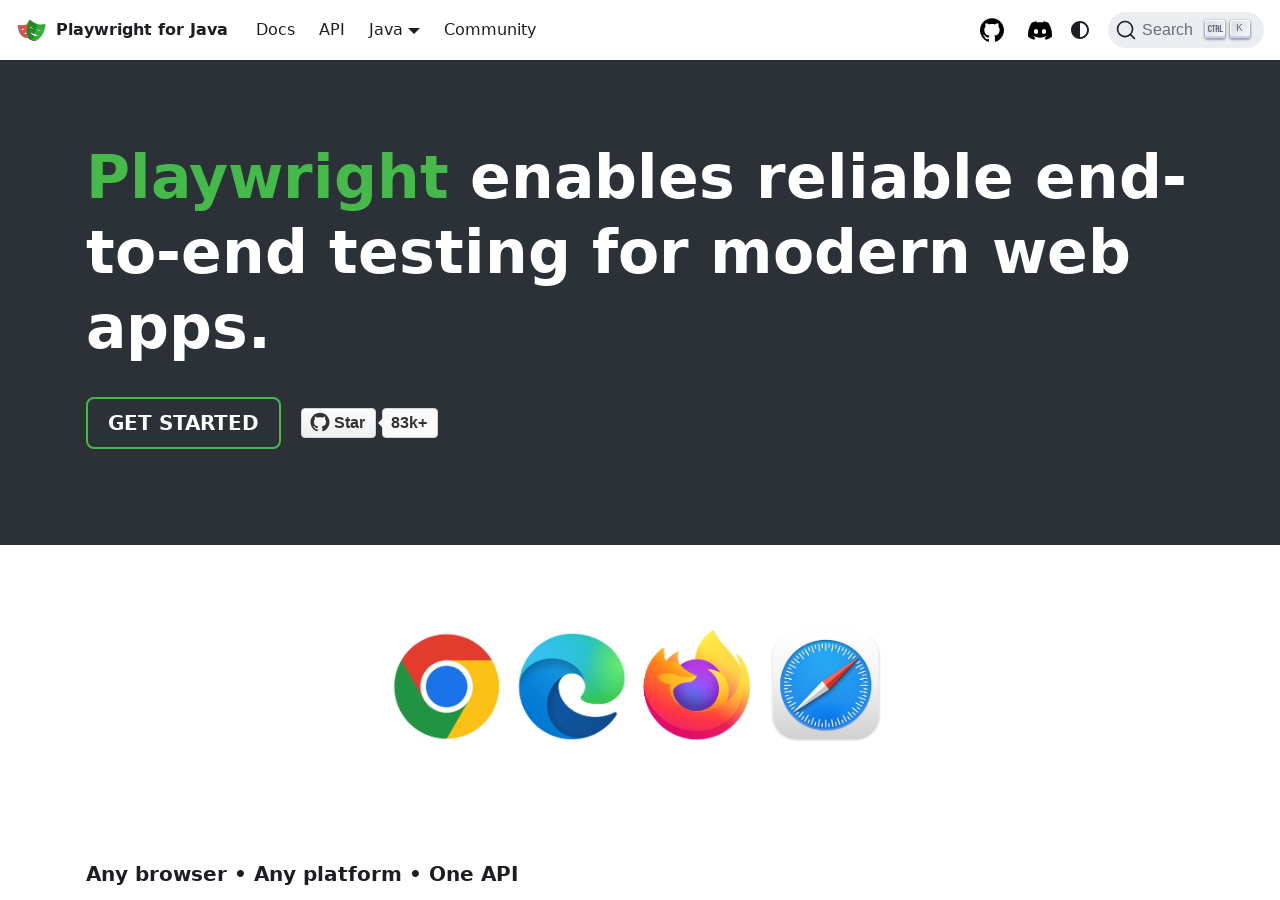

Clicked DocSearch button to open search dialog at (1186, 30) on xpath=//*[@class='DocSearch DocSearch-Button' and @type='button']
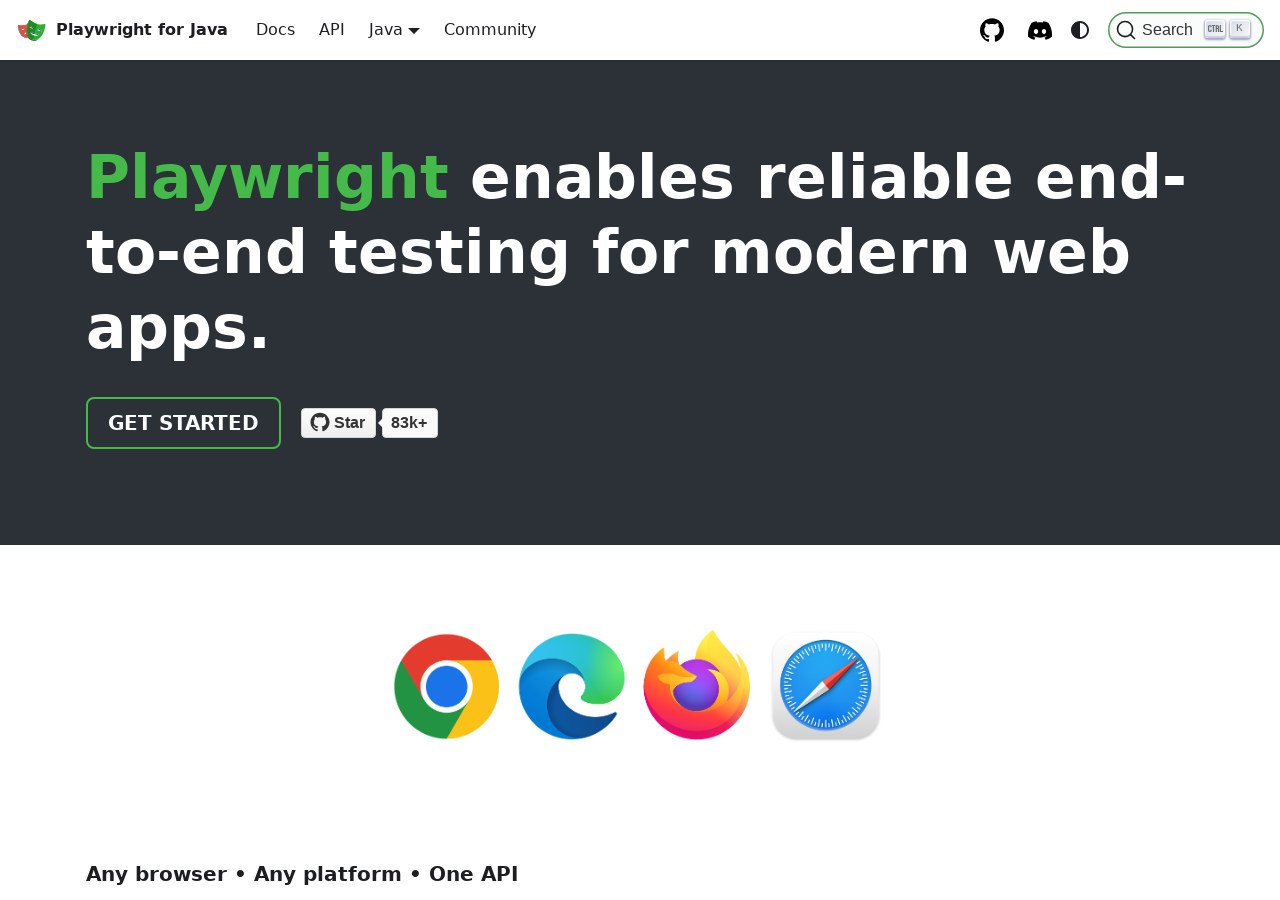

Waited 2000ms for search dialog to load
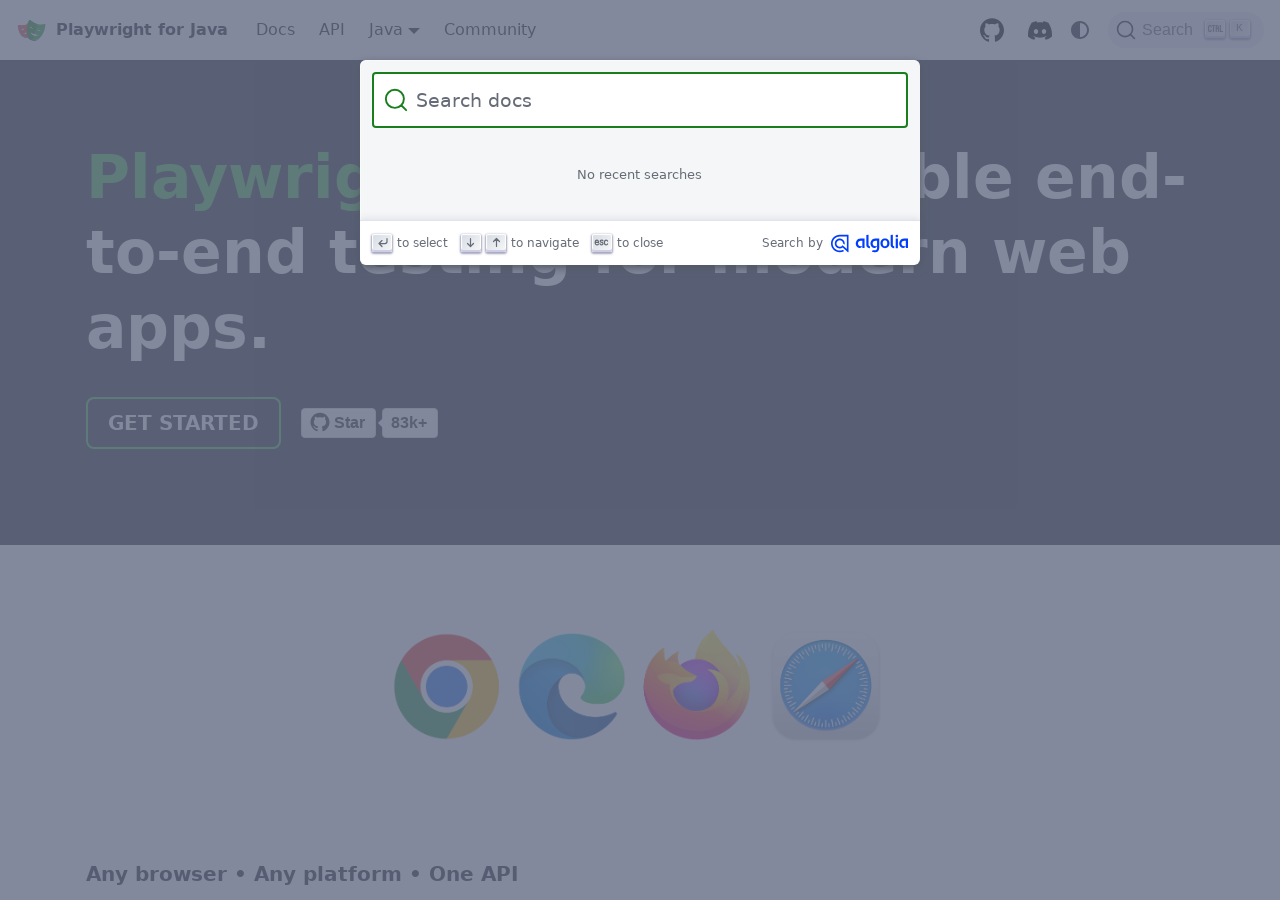

Filled search input with 'Locators' on xpath=//input[@id='docsearch-input']
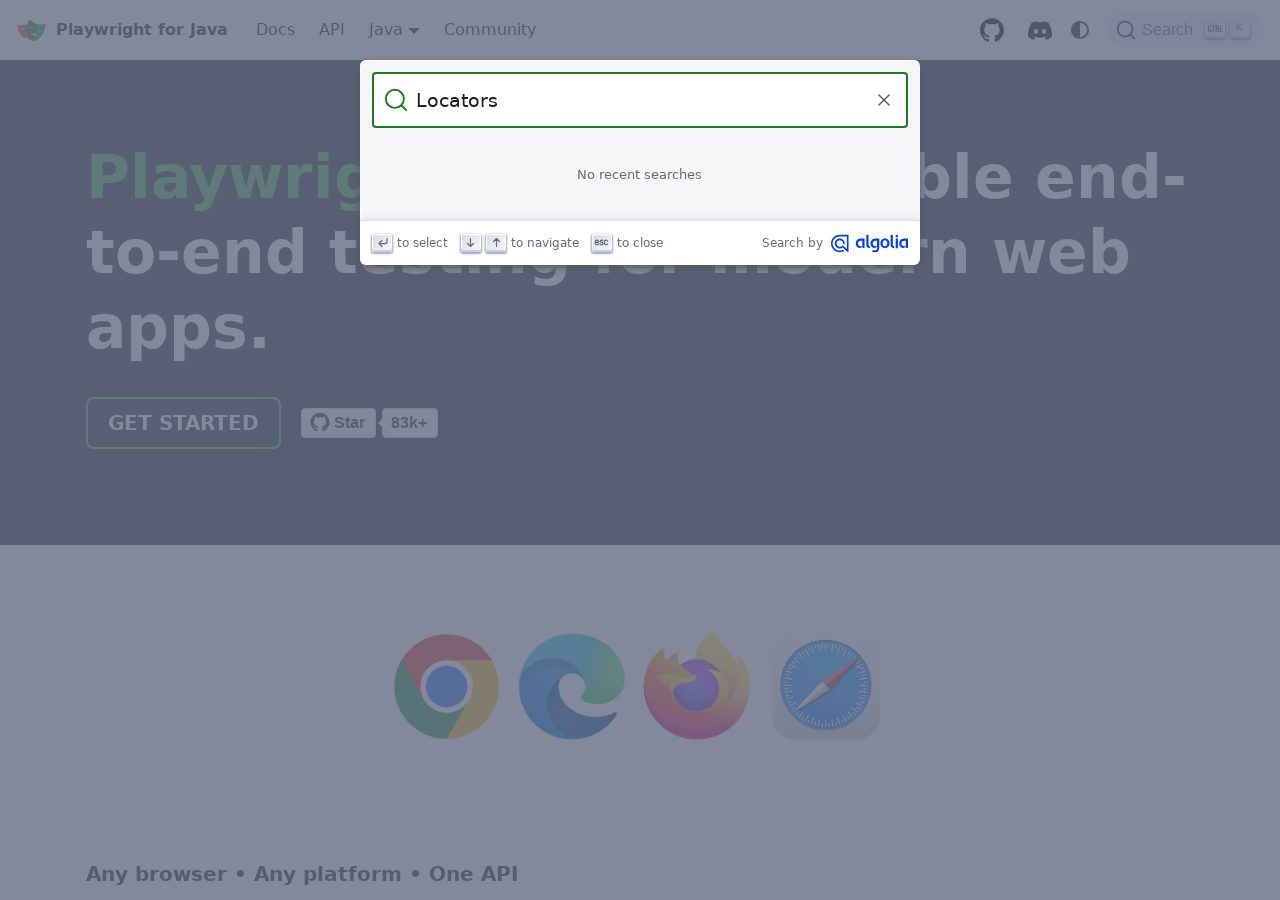

Waited 2000ms for search results to appear
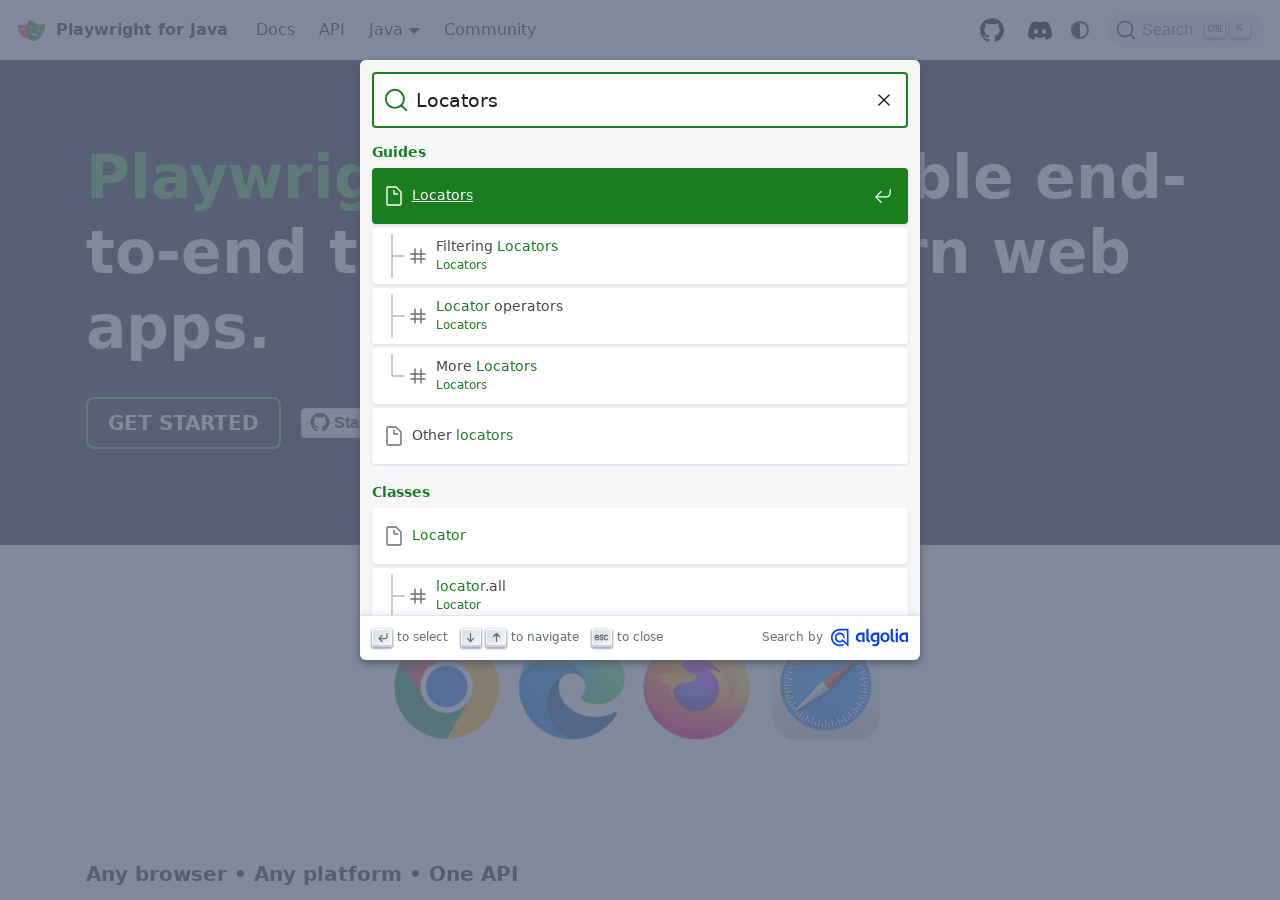

Clicked first search result for Locators at (394, 196) on xpath=//div[@class='DocSearch-Hit-icon'] >> nth=0
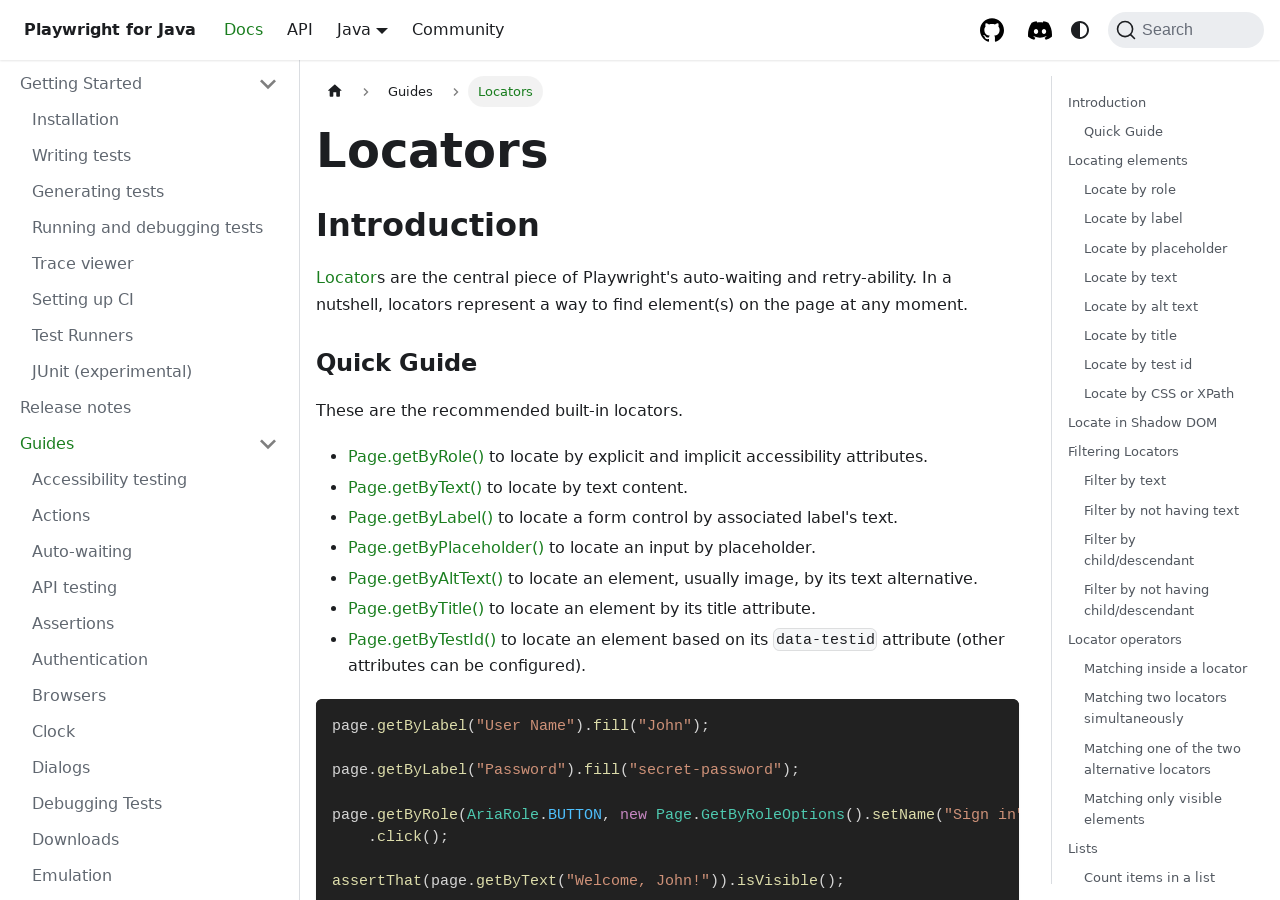

Page DOM content fully loaded
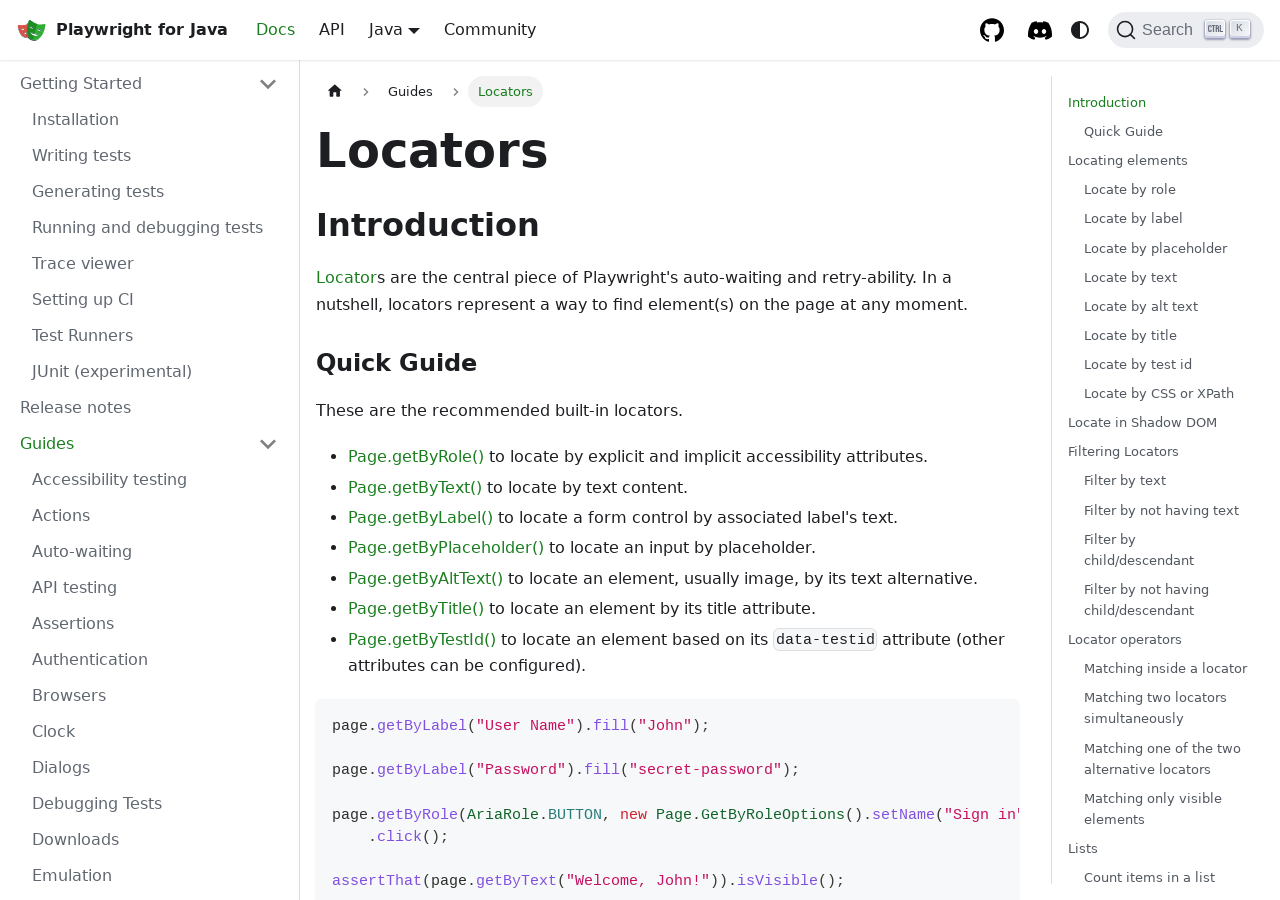

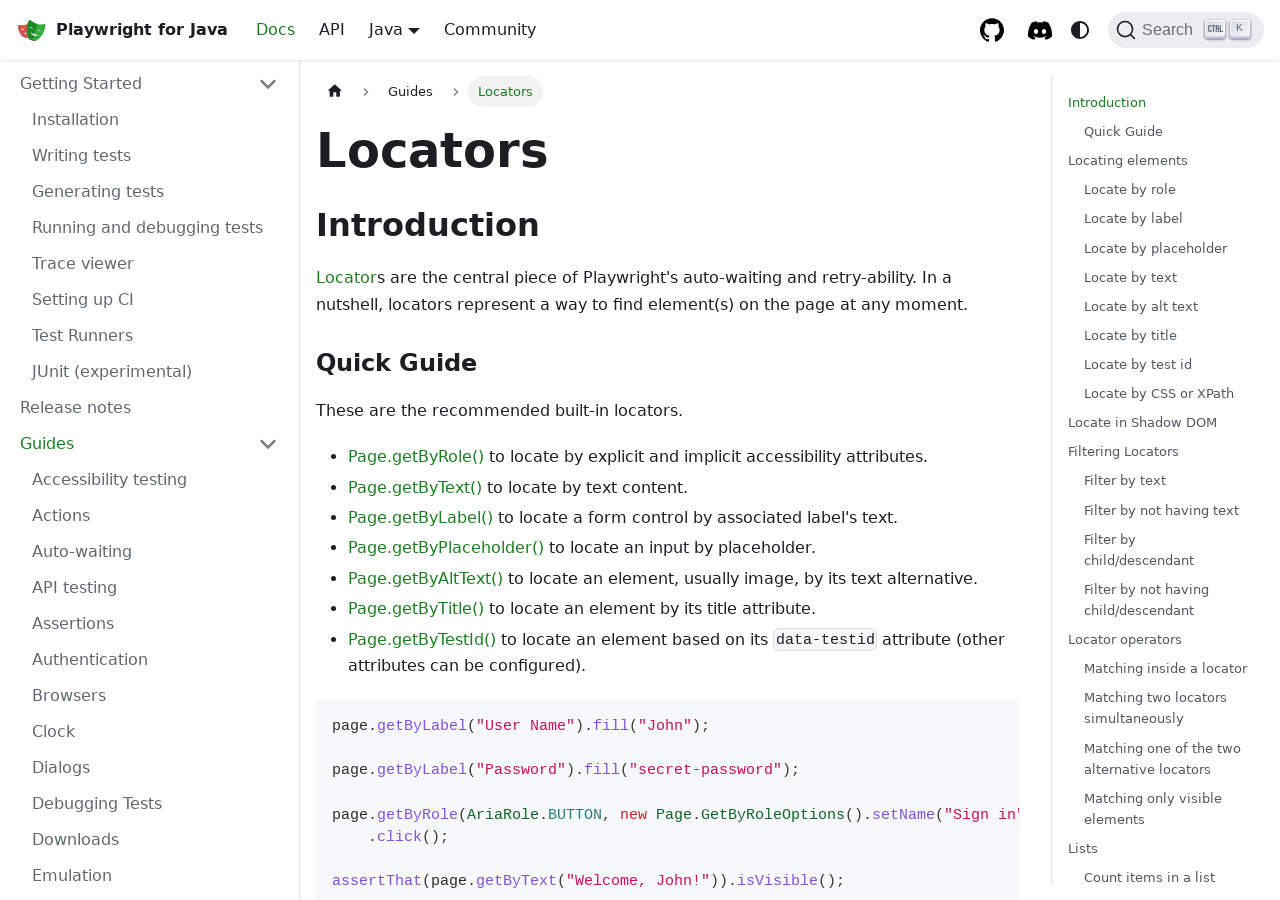